Tests iframe switching functionality by navigating between multiple frames on the page and extracting text content from each frame

Starting URL: https://demoqa.com/frames

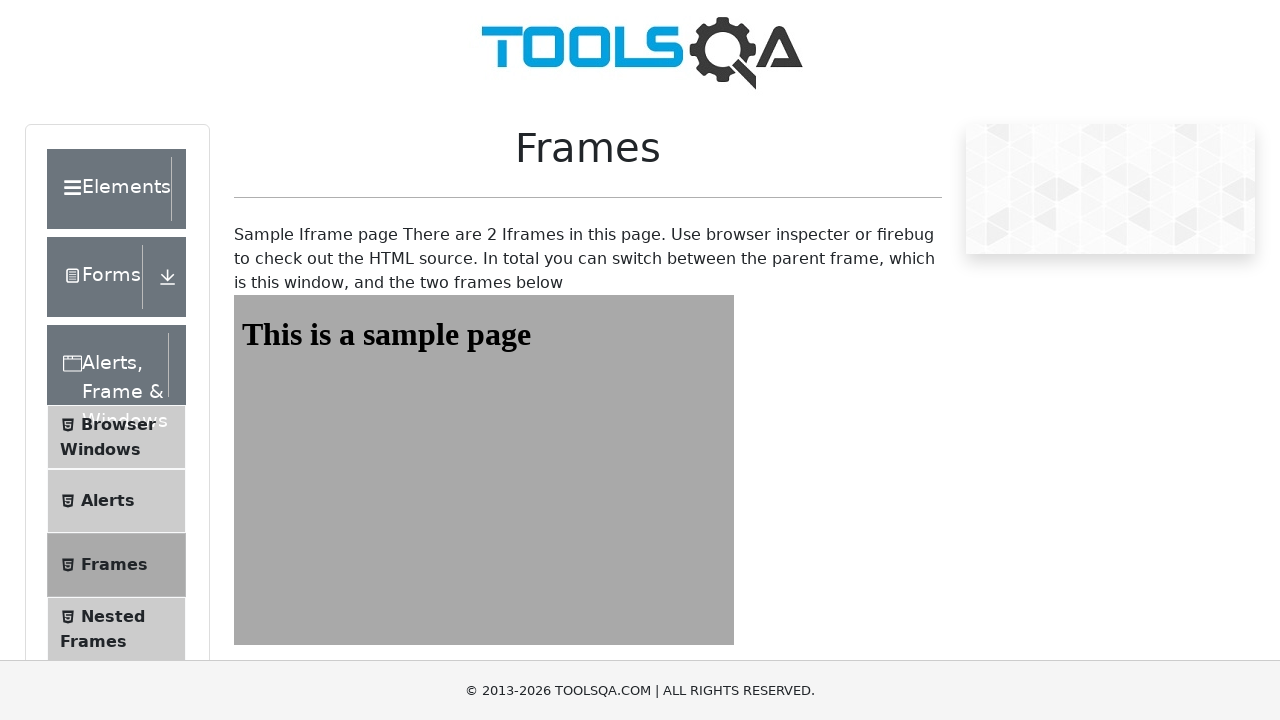

Scrolled down 400 pixels to make frames visible
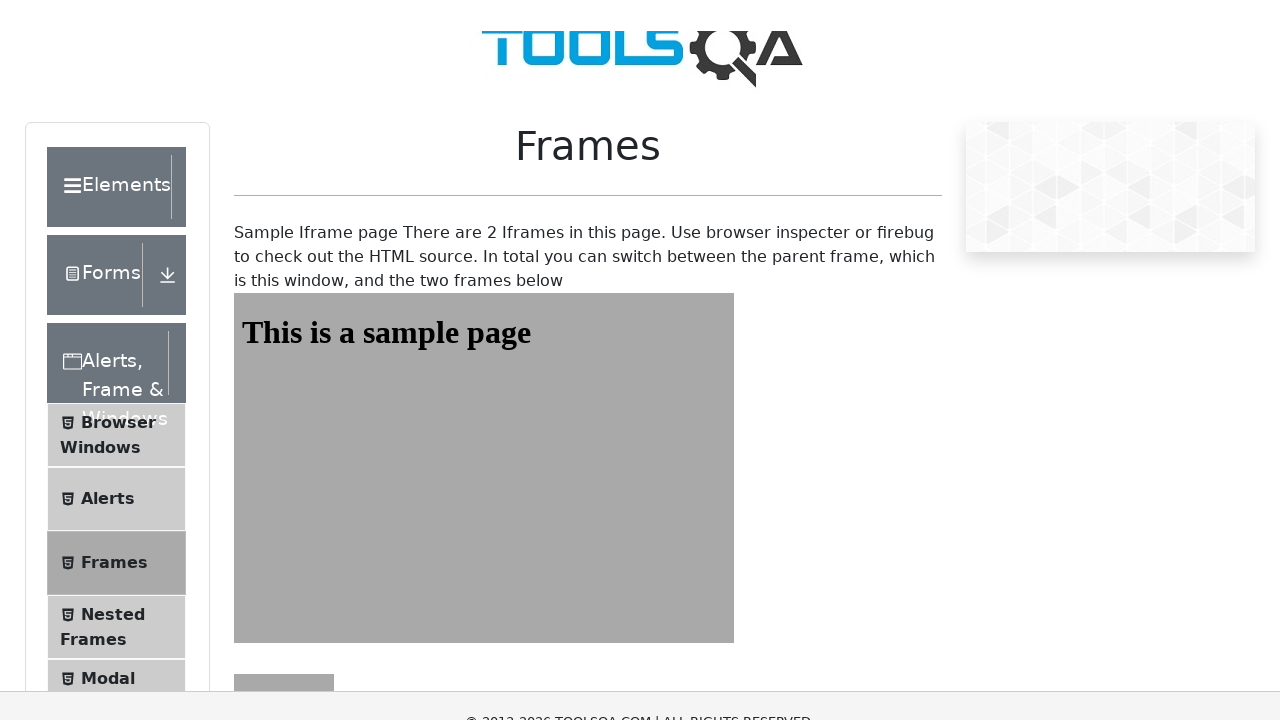

Located first iframe element
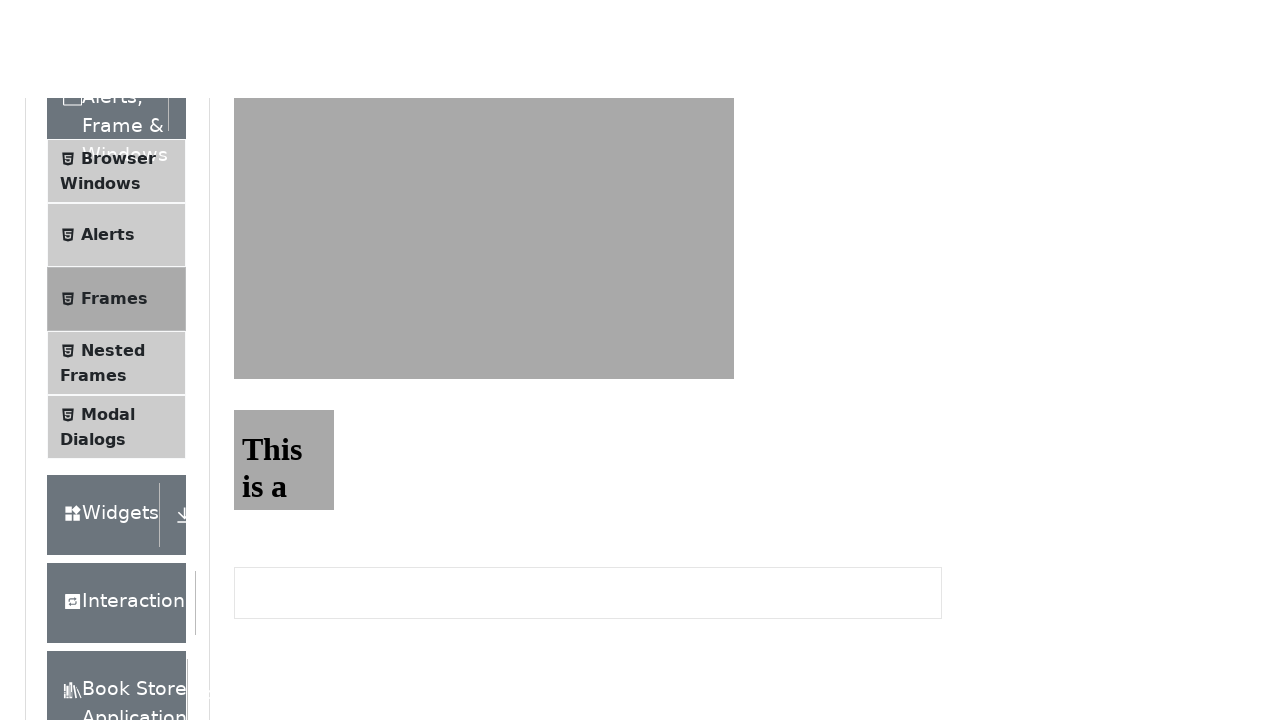

Located h1 heading in first frame
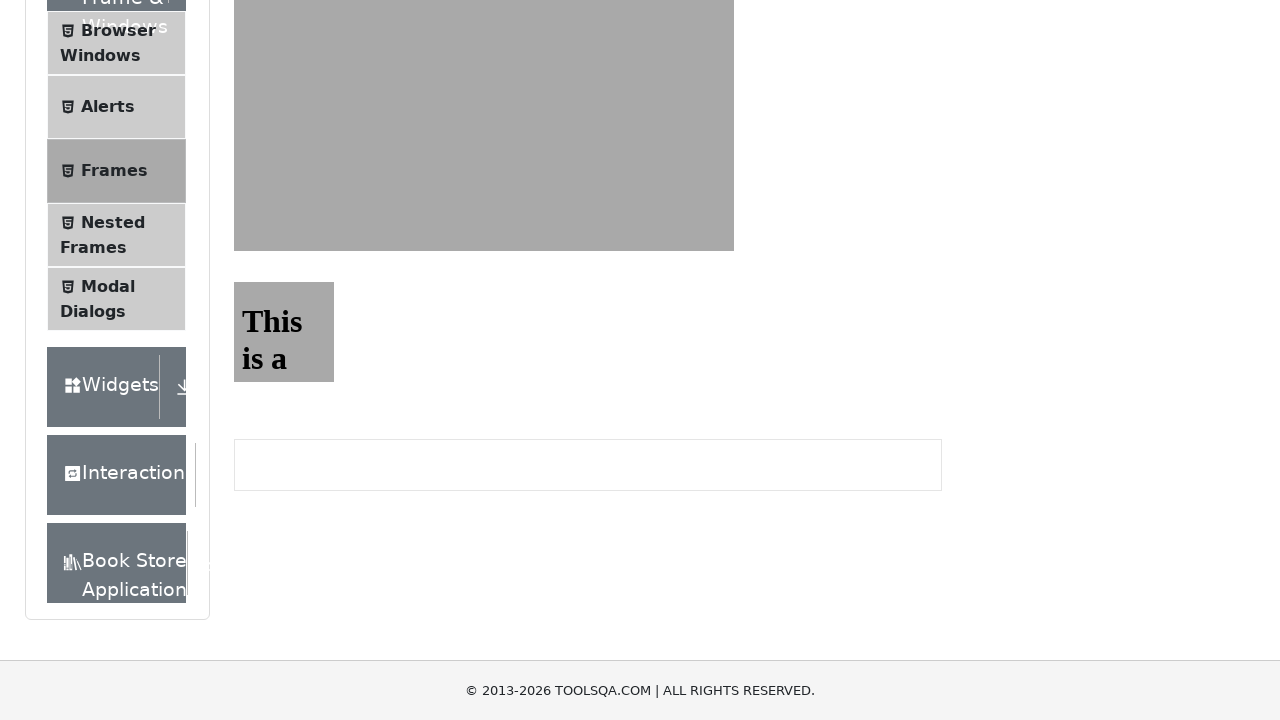

Extracted text content from first frame heading
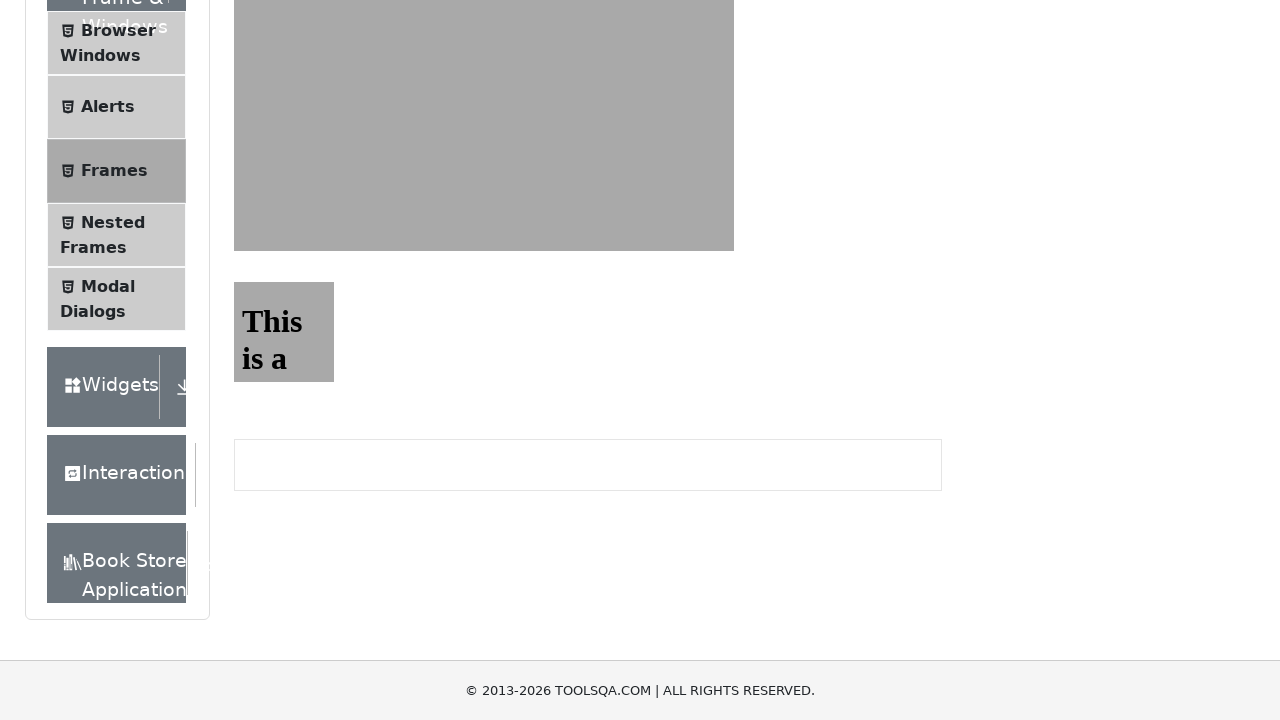

Located second iframe element
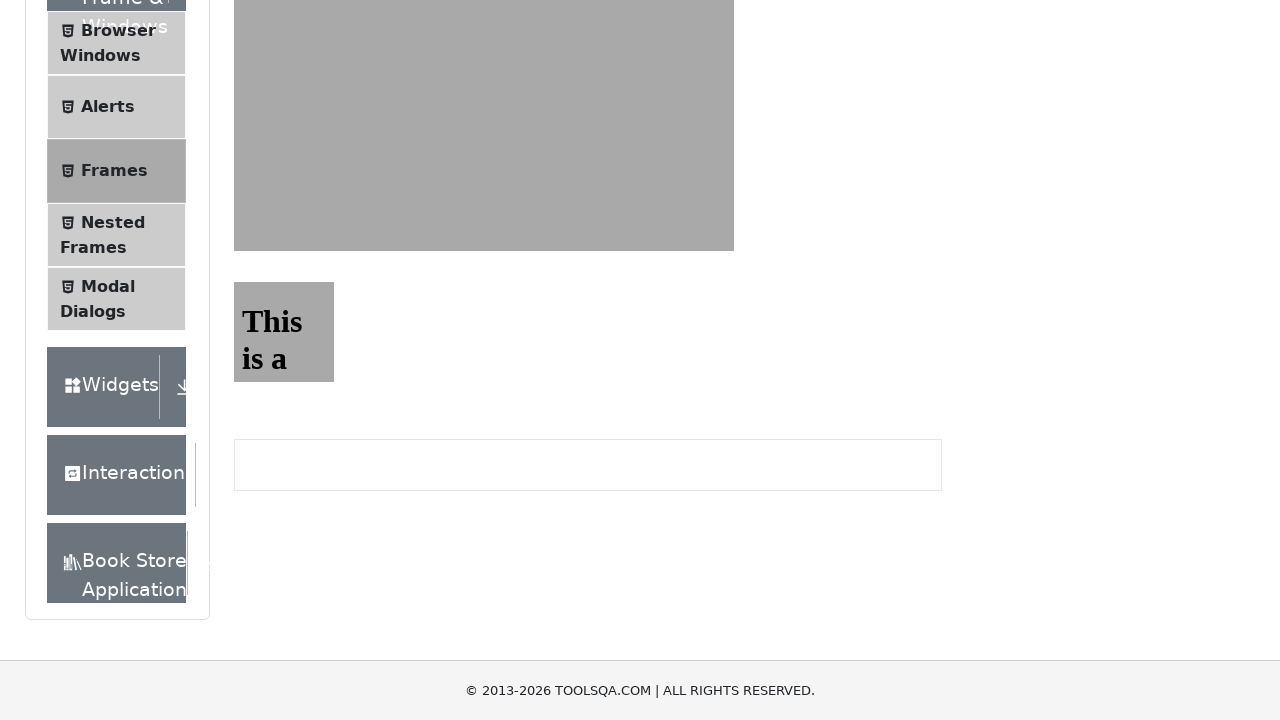

Located h1 heading in second frame
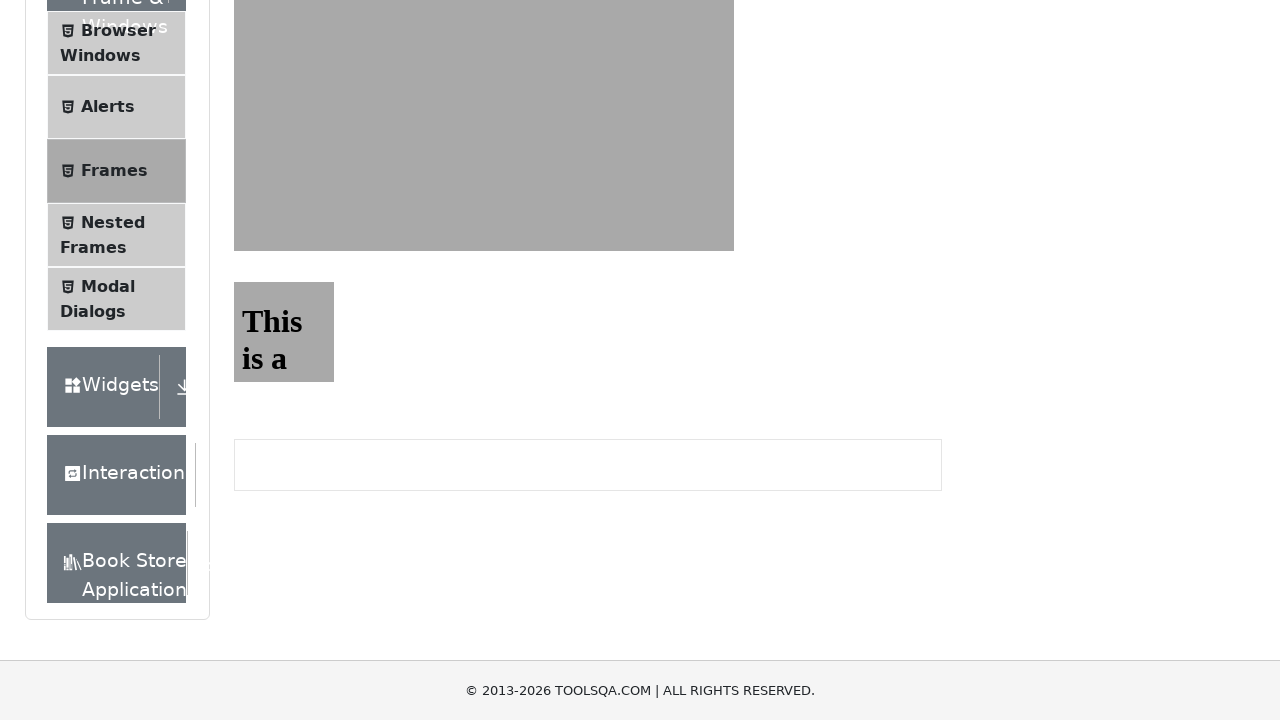

Extracted text content from second frame heading
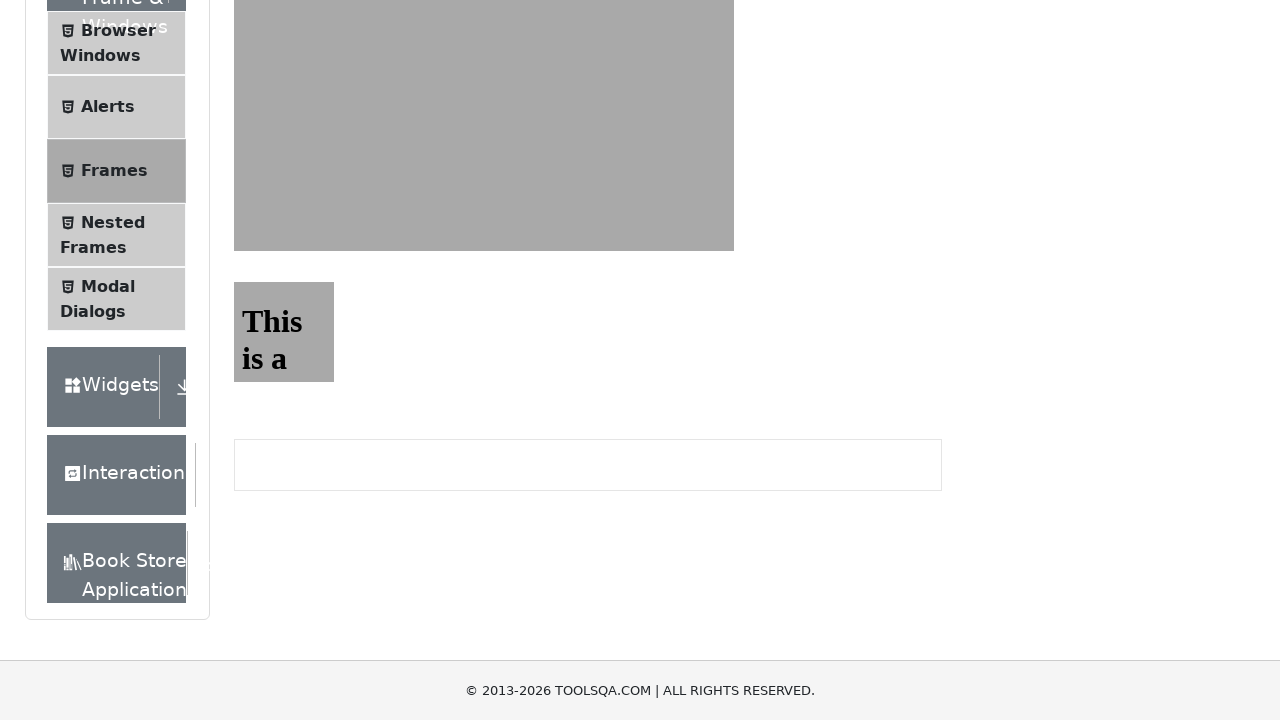

Clicked on fourth header section at (103, 387) on (//div[starts-with(@class,'header-text')])[4]
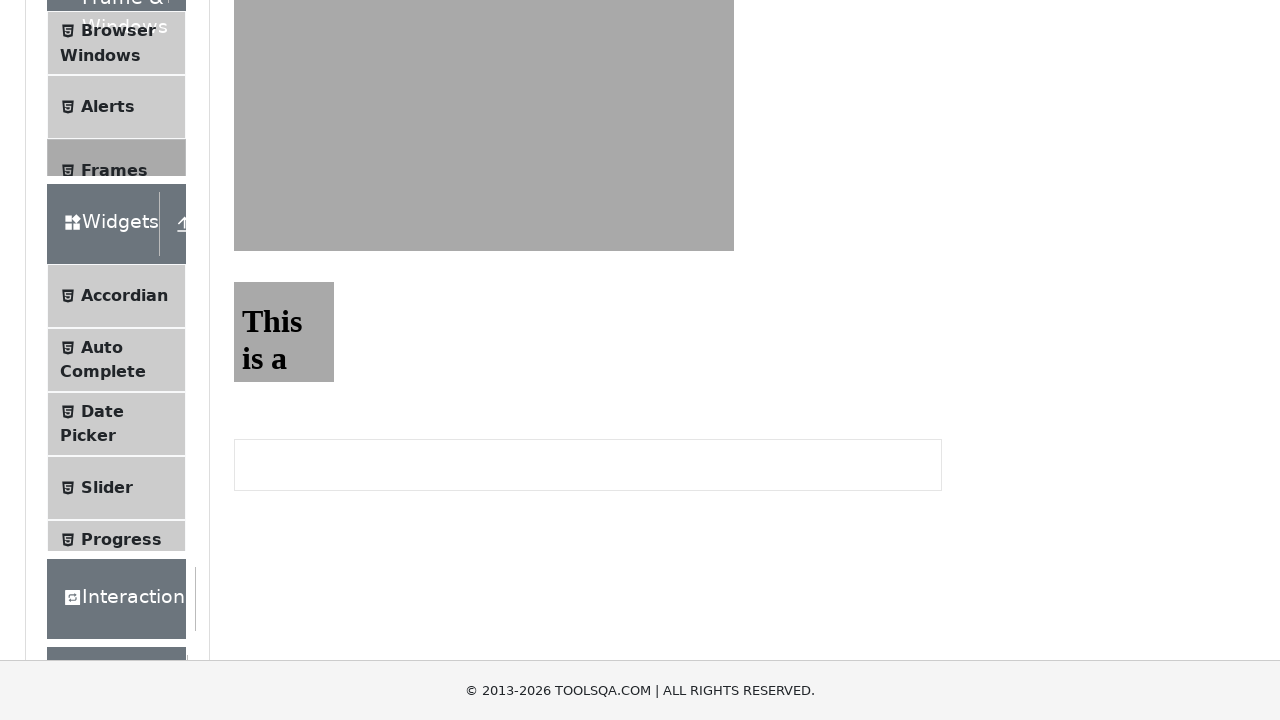

Waited 2 seconds for page action to complete
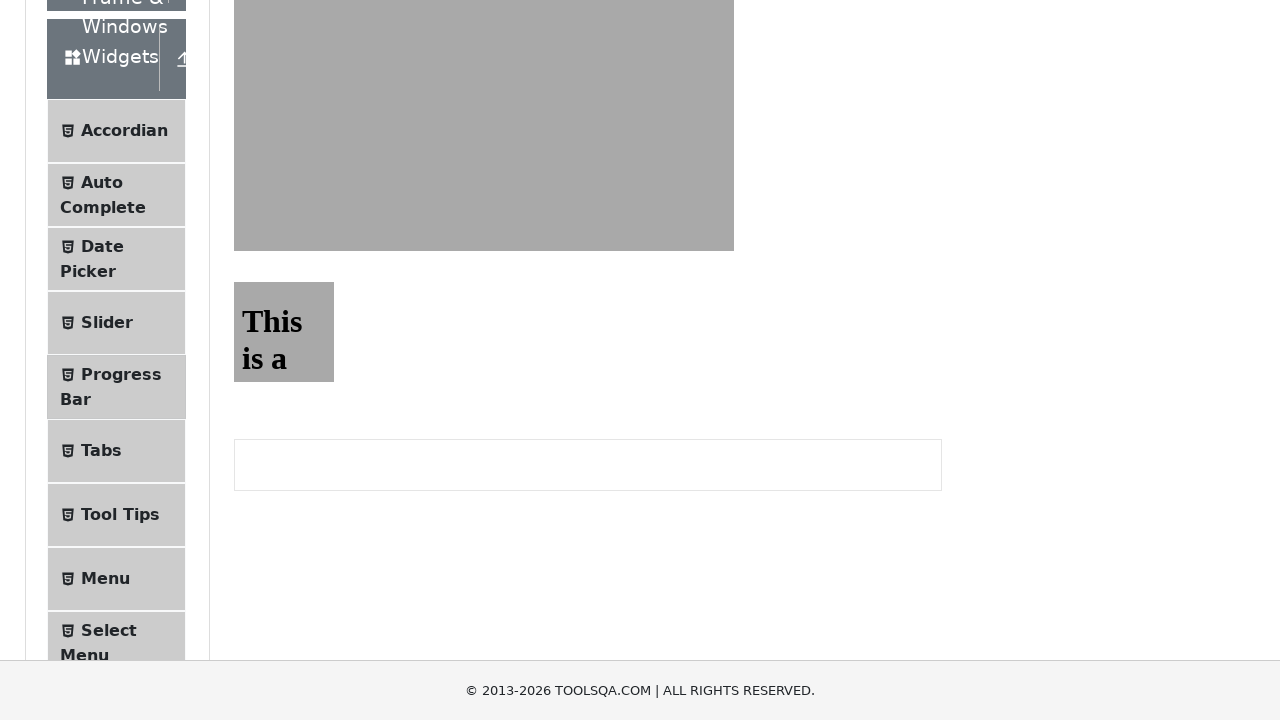

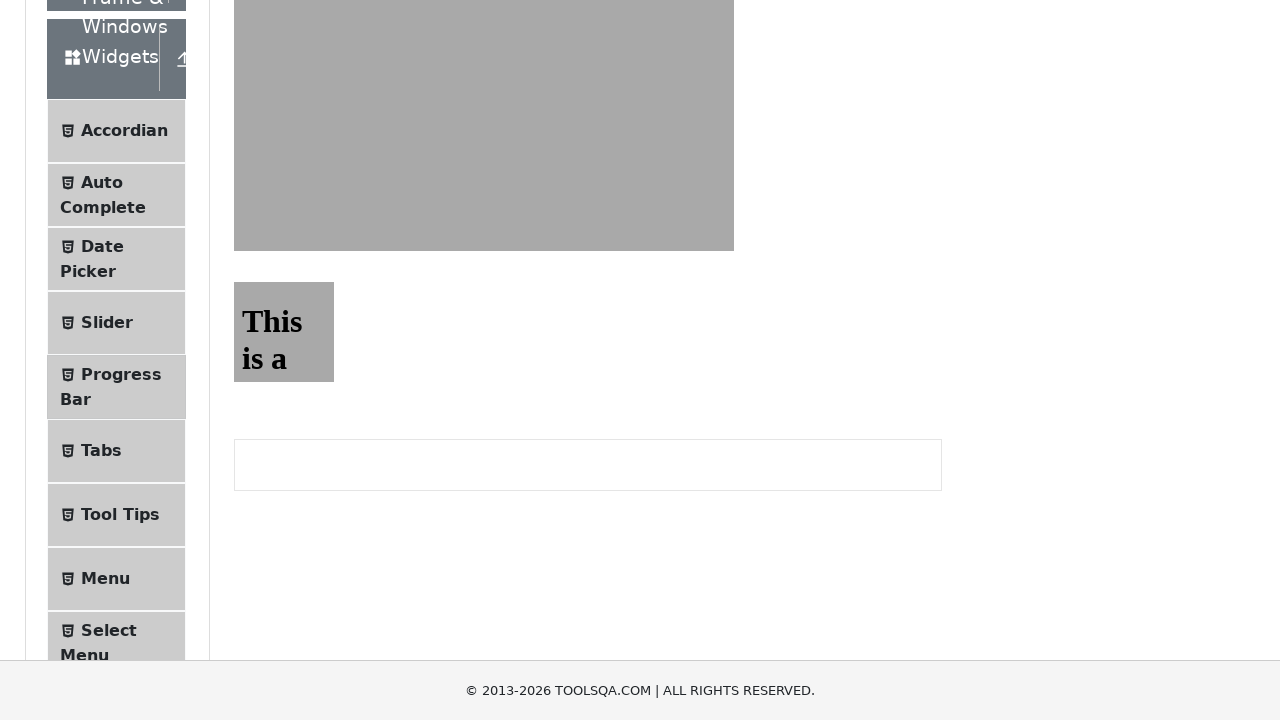